Tests auto-suggestion dropdown by typing partial text and selecting from suggestions

Starting URL: https://rahulshettyacademy.com/dropdownsPractise/

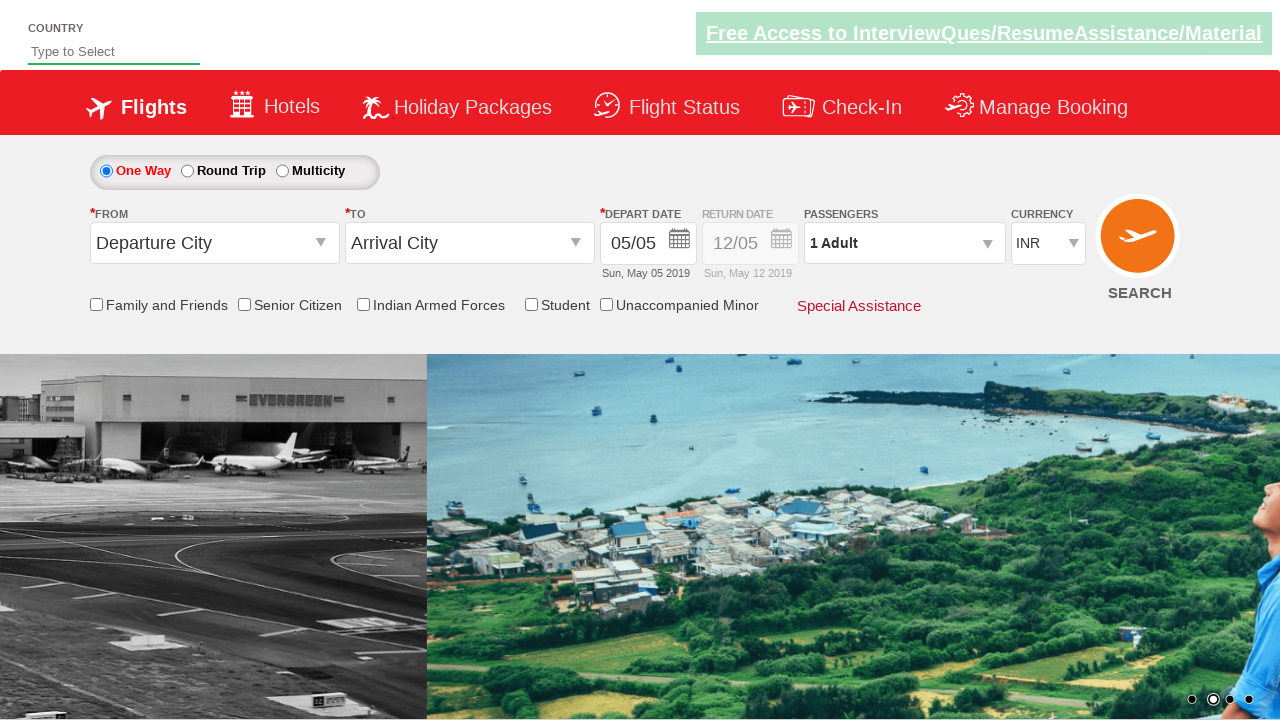

Typed 'ind' into autosuggest field on #autosuggest
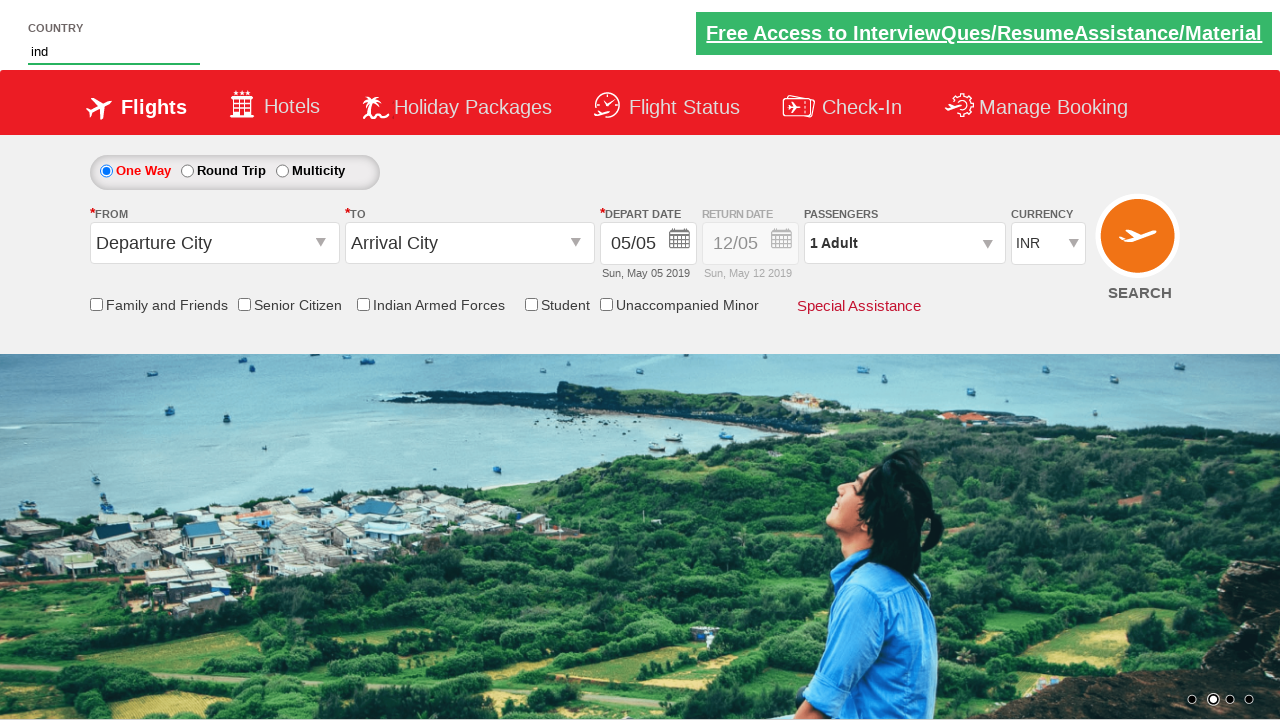

Auto-suggestion dropdown appeared
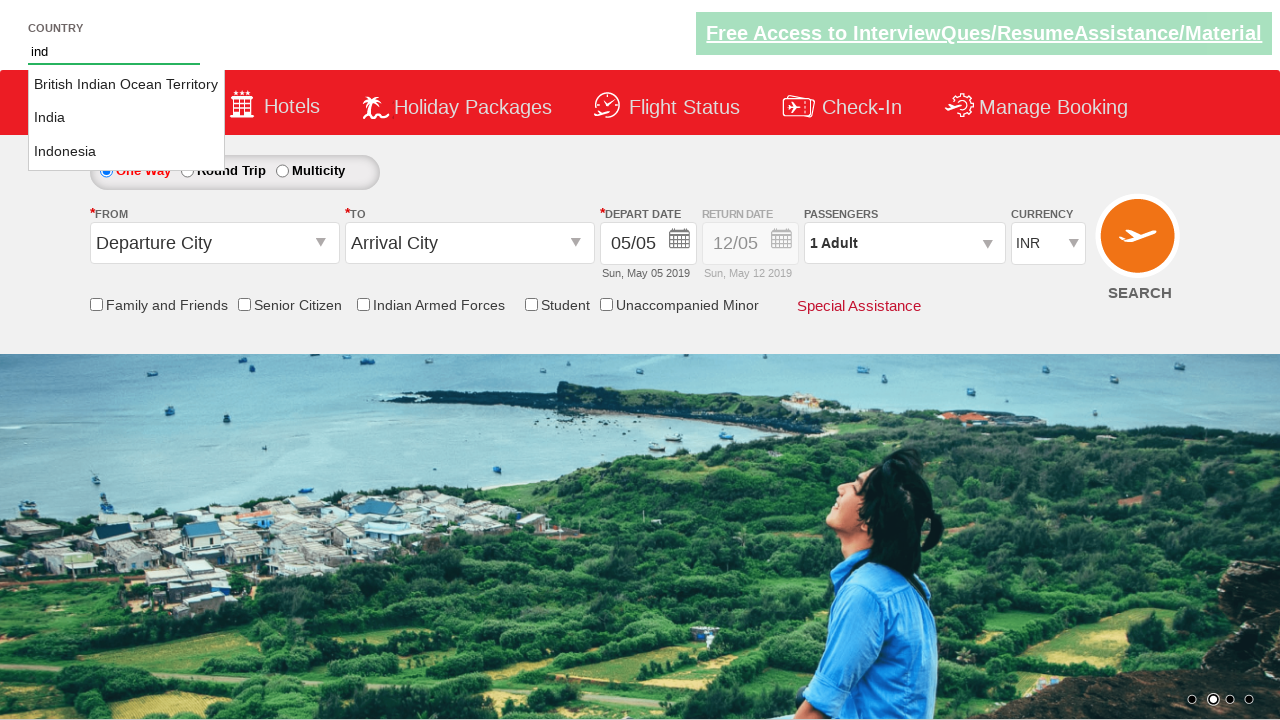

Retrieved all suggestion options from dropdown
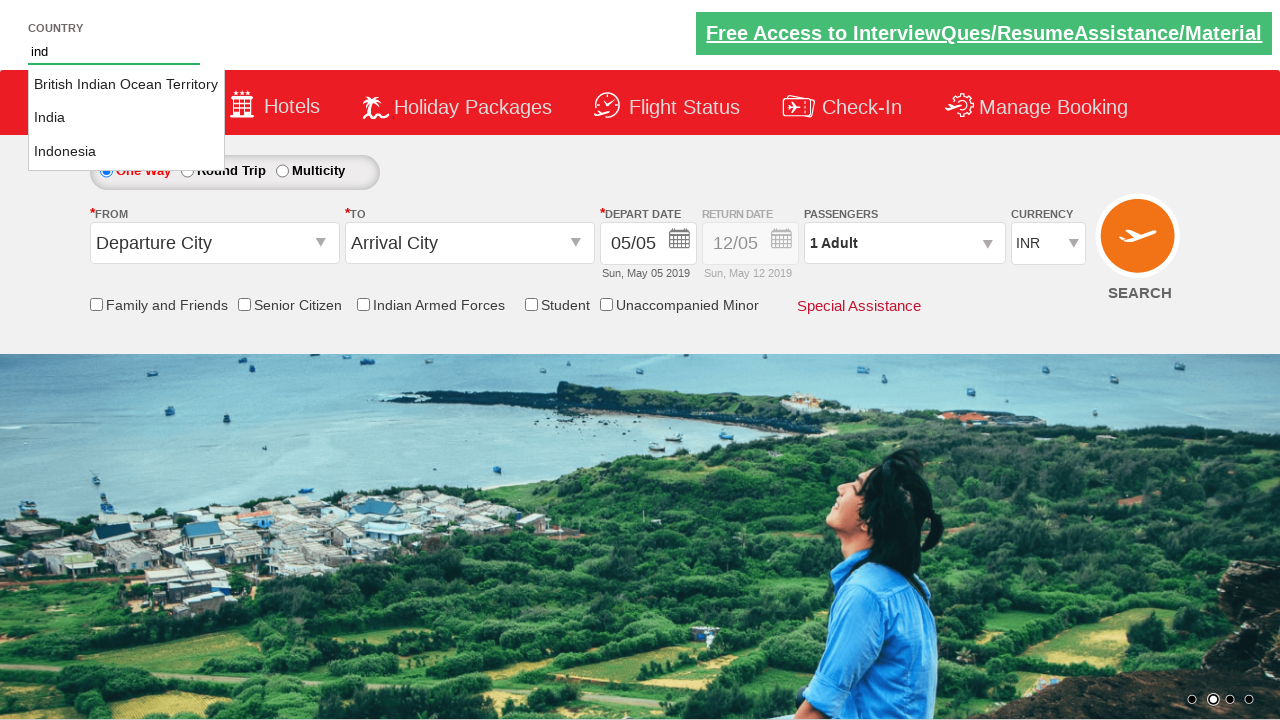

Selected 'India' from auto-suggestion dropdown at (126, 118) on li.ui-menu-item a >> nth=1
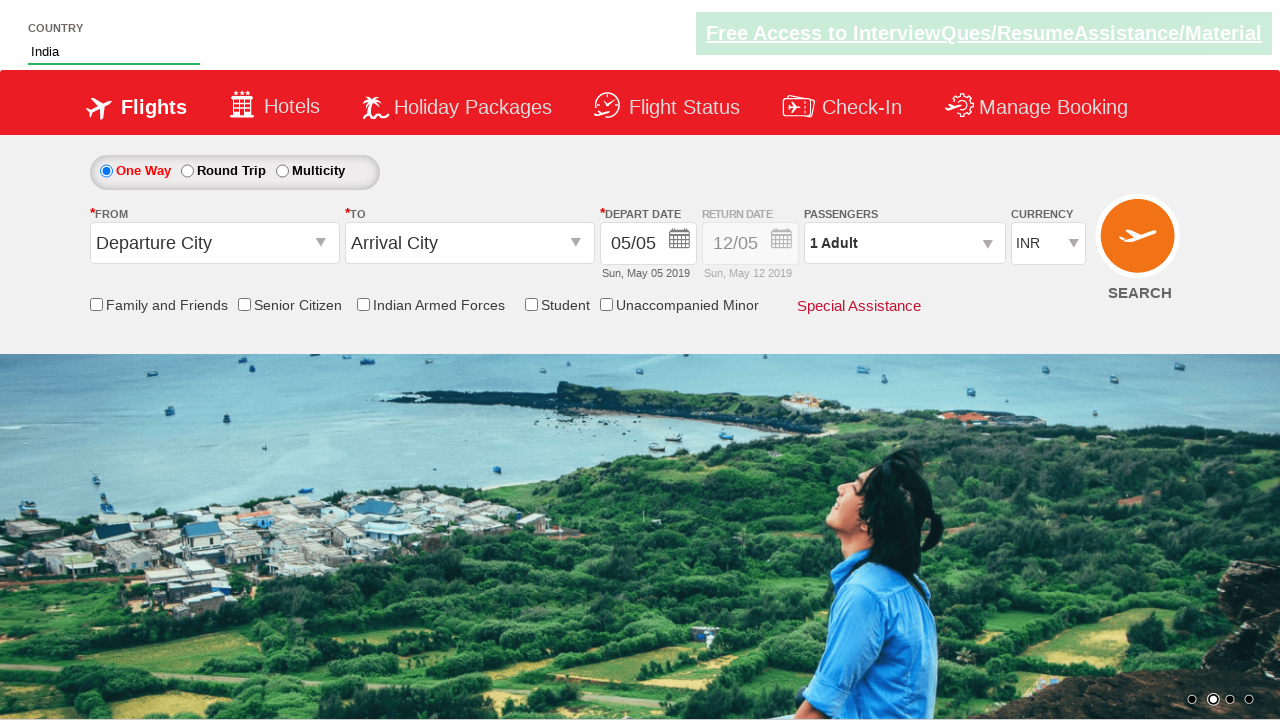

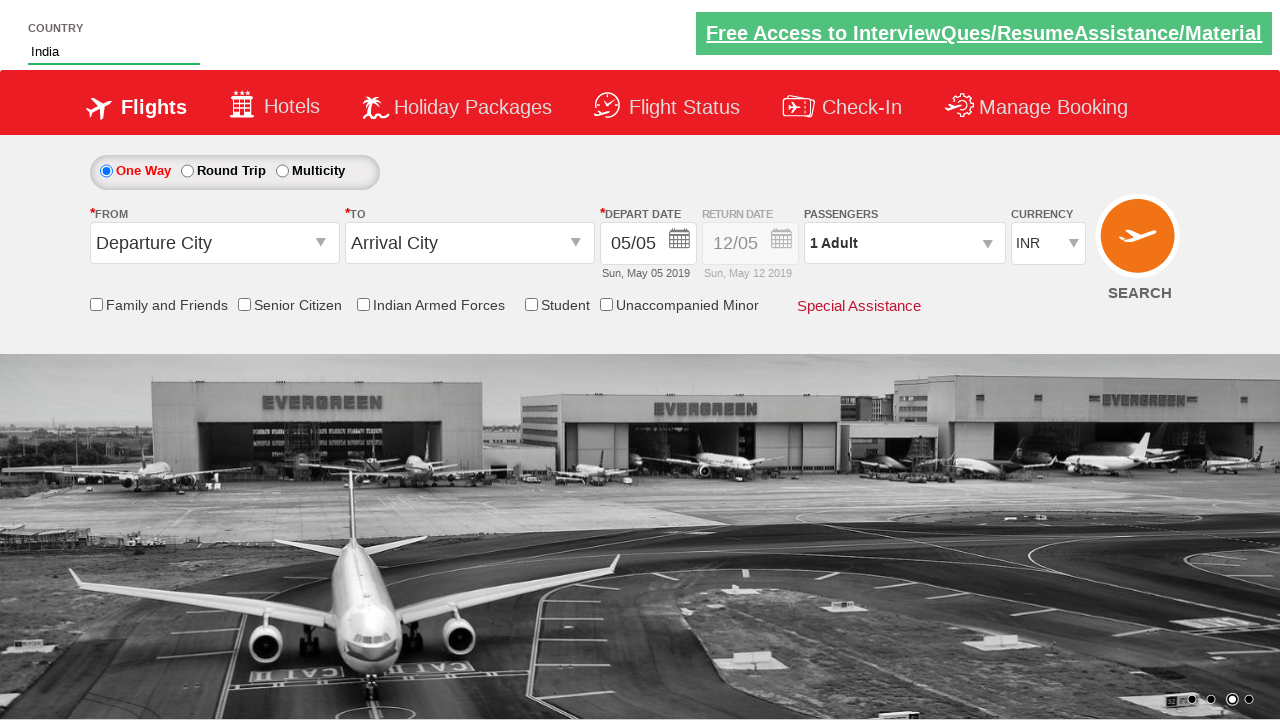